Tests browser navigation functionality by navigating between two websites (otto.de and wisequarter.com), using back/forward navigation, and refreshing the page.

Starting URL: https://www.otto.de

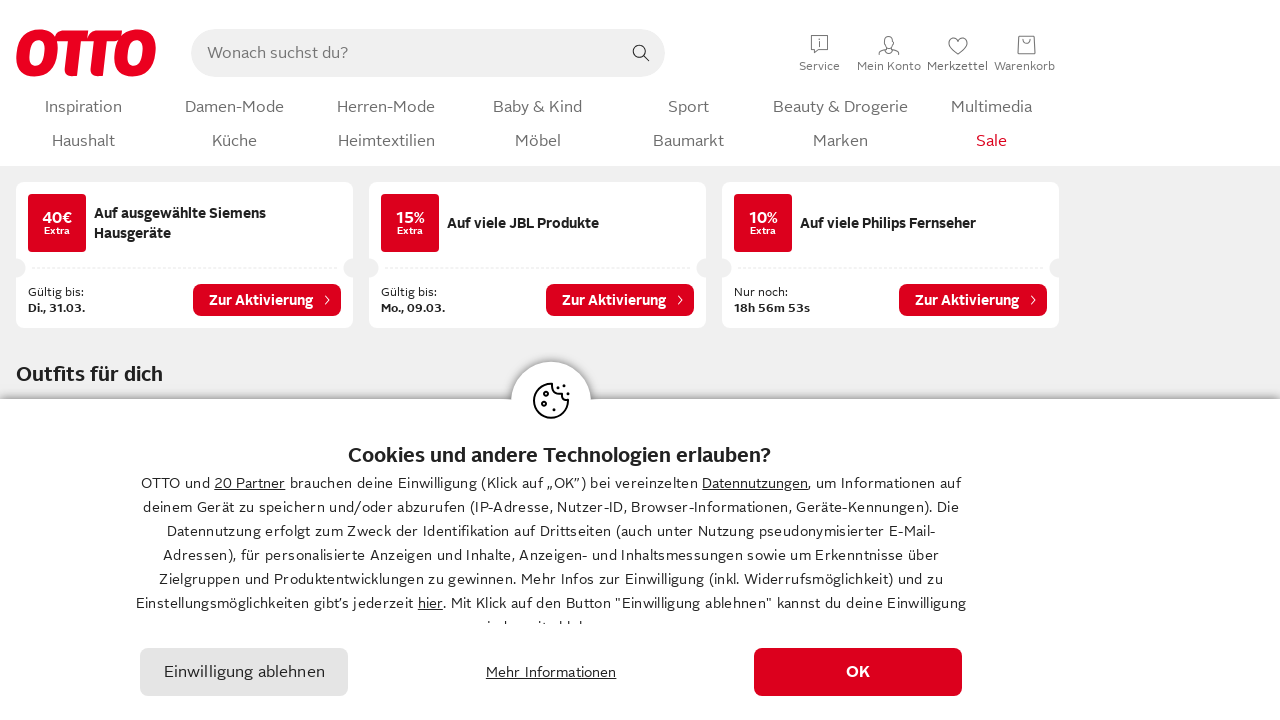

Navigated to wisequarter.com
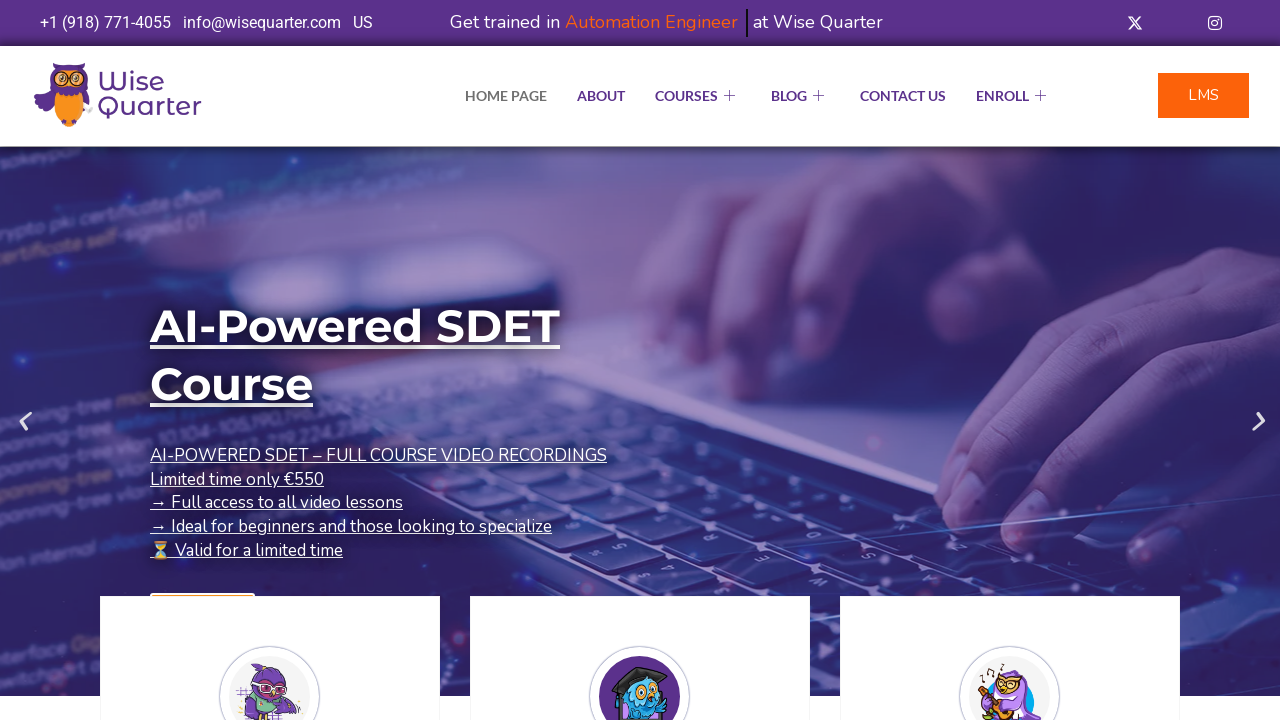

Navigated back to otto.de
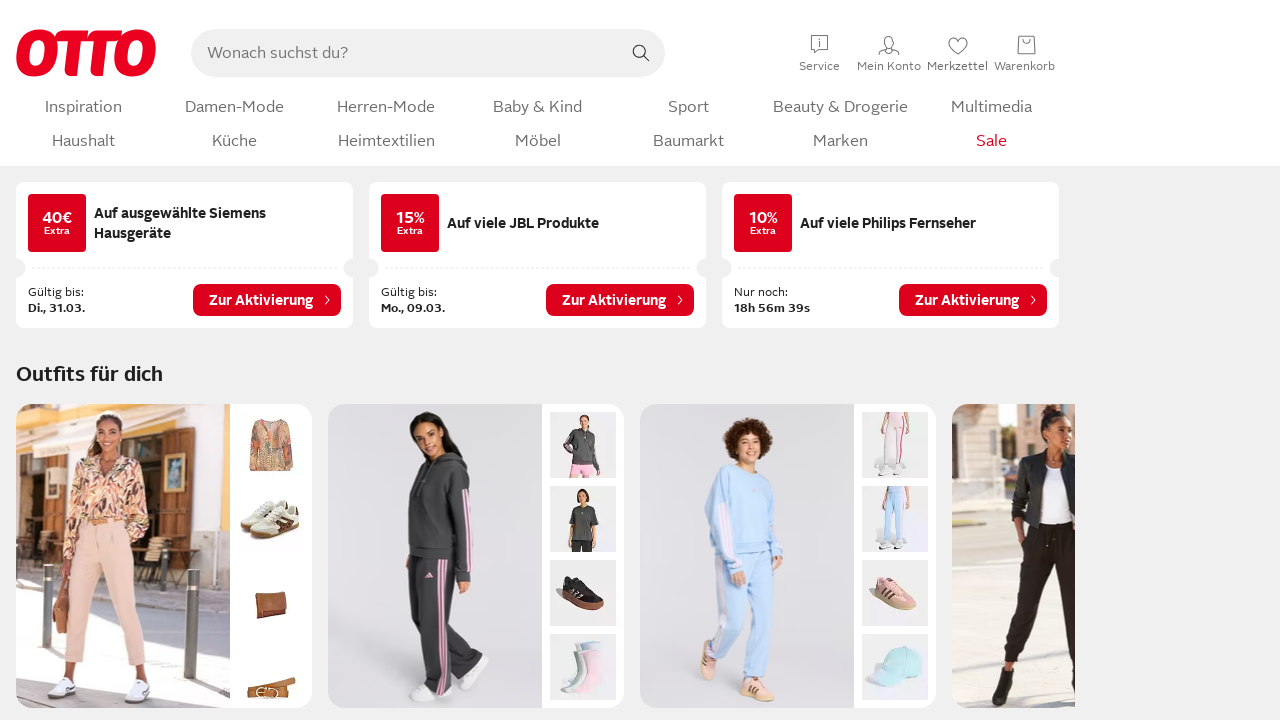

Refreshed the current page
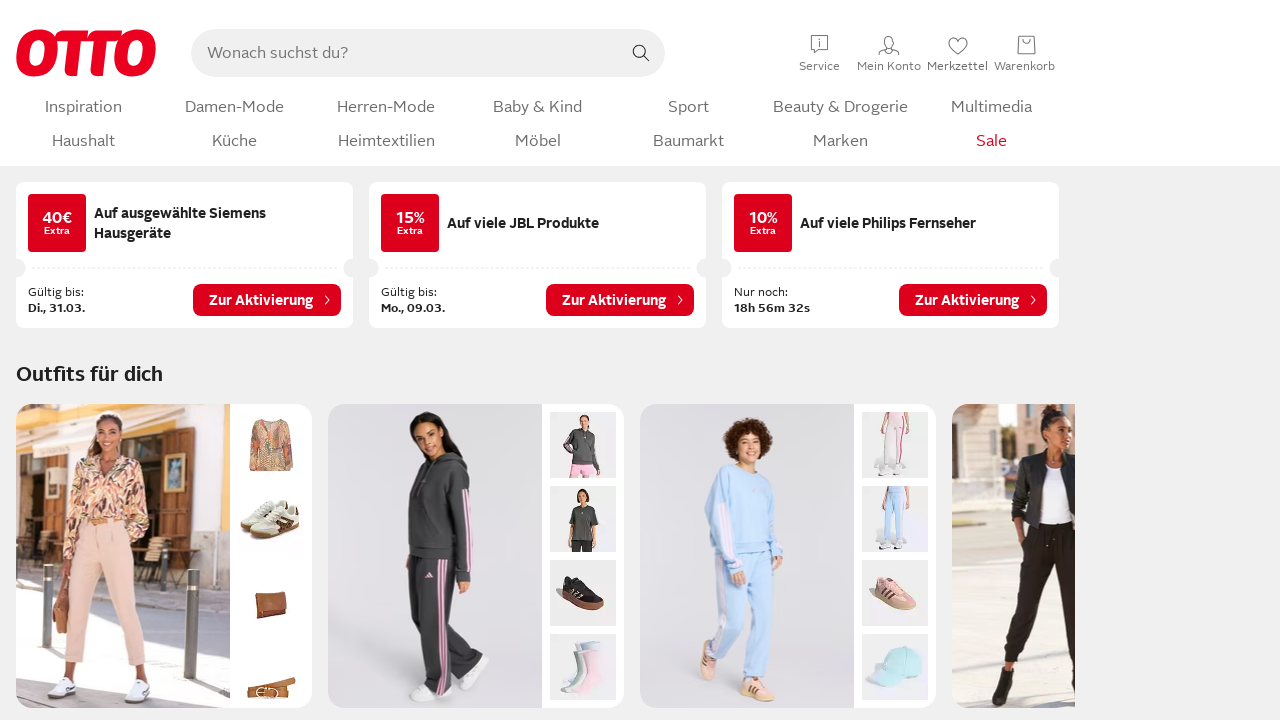

Navigated forward to wisequarter.com
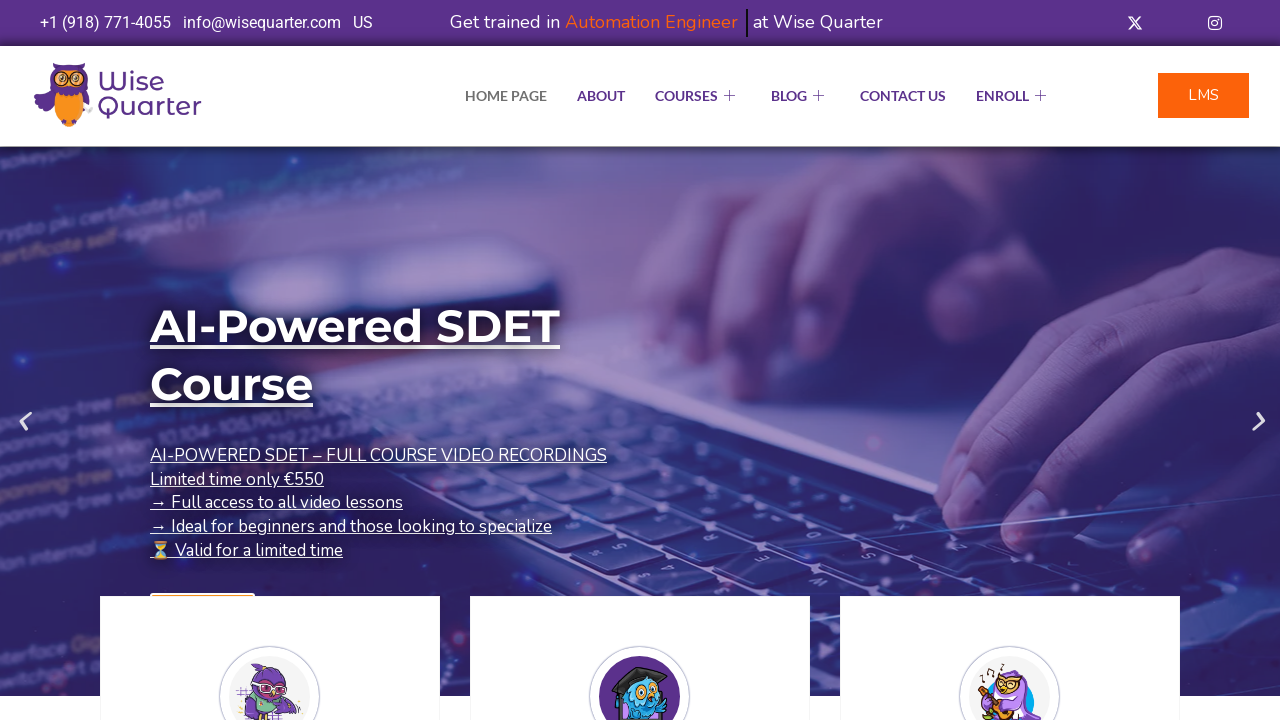

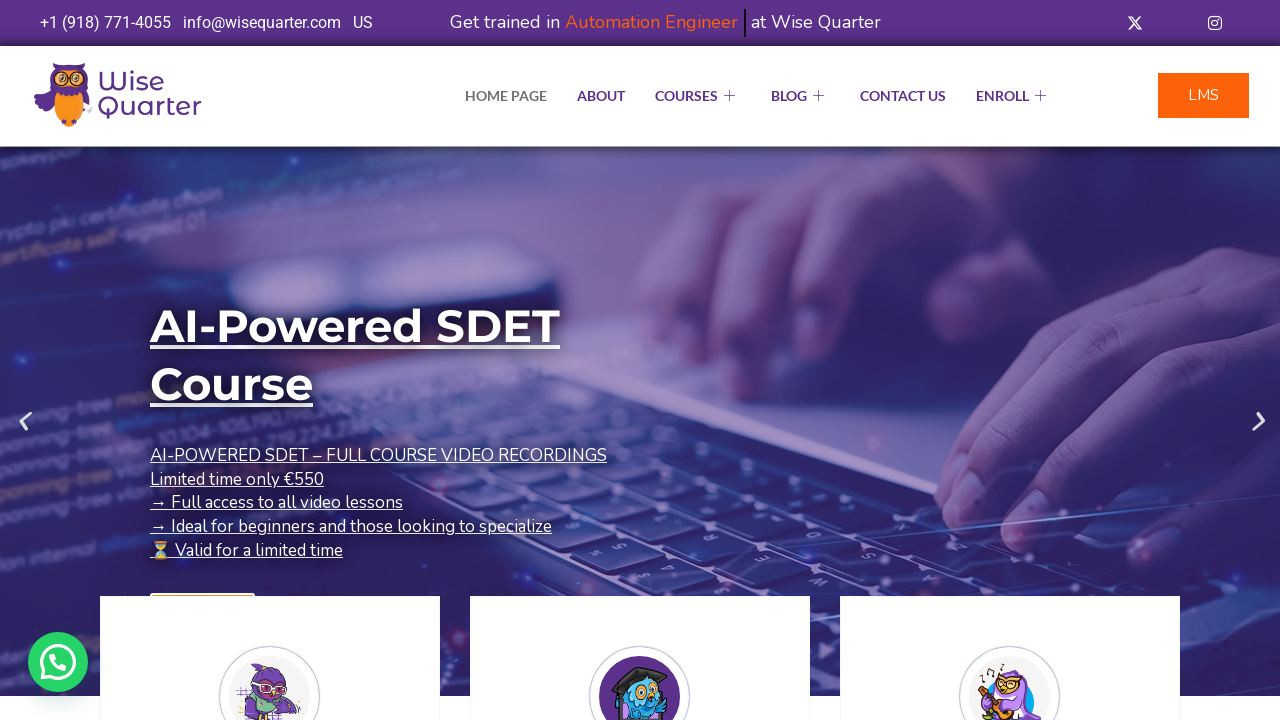